Tests form validation for sports selection by choosing both a sport and "What is sport?" option, expecting an alert questioning if user does sports or not

Starting URL: https://wcaquino.me/selenium/componentes.html

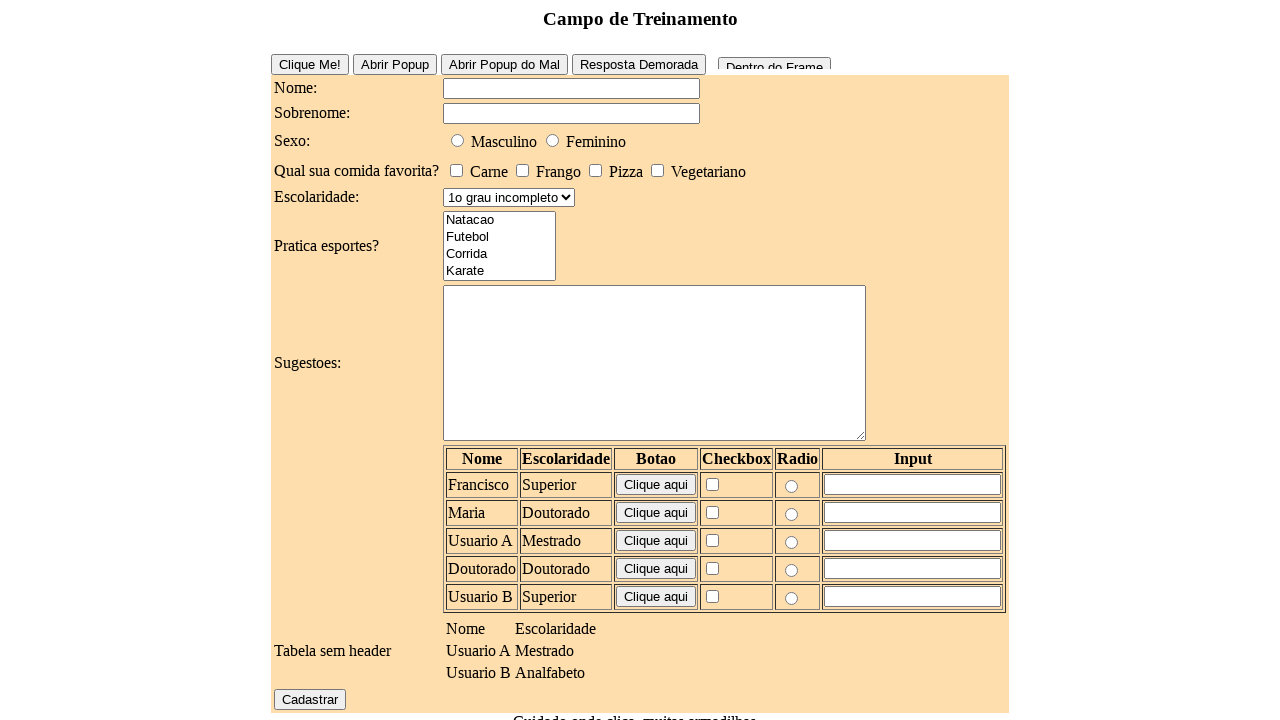

Navigated to form page
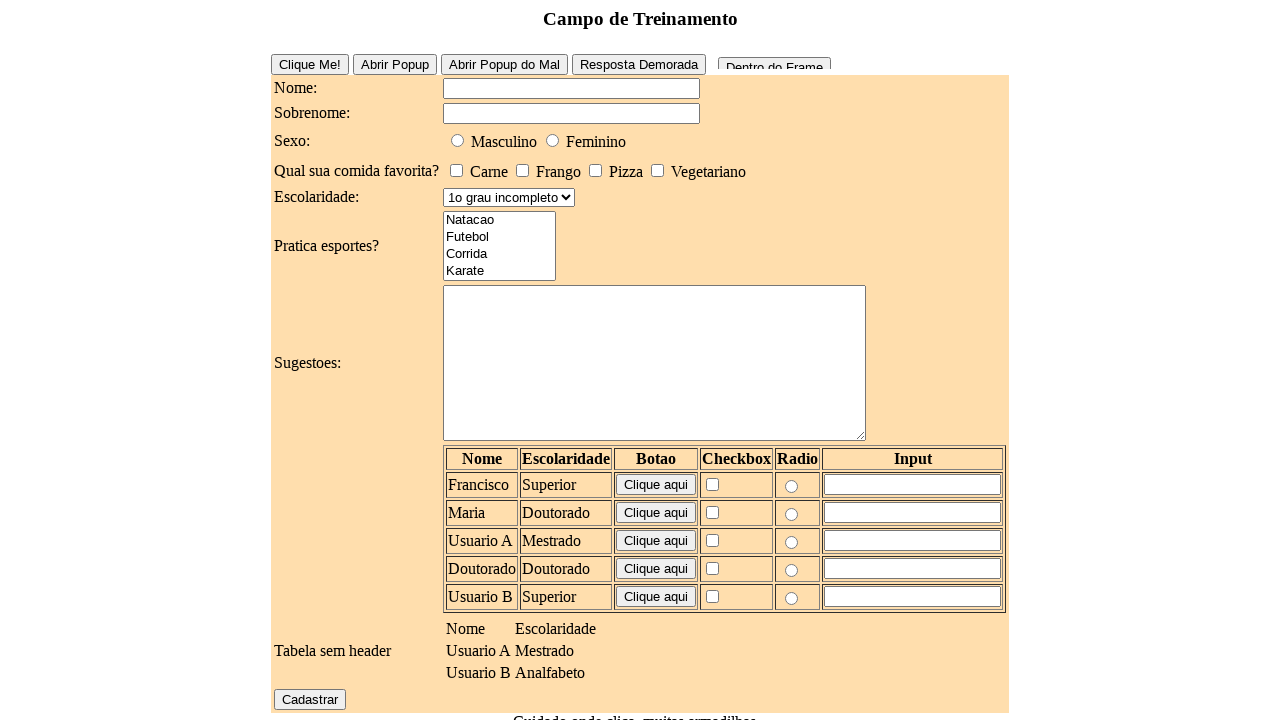

Dialog handler configured
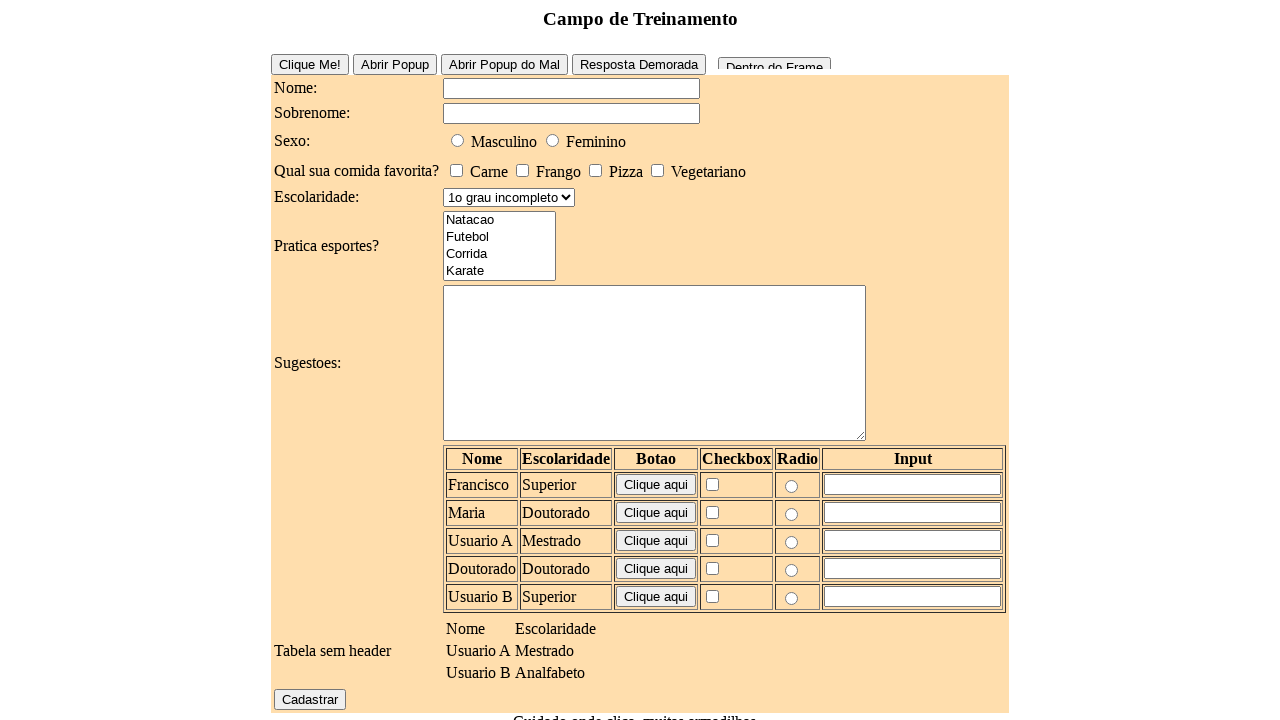

Filled name field with 'Ana' on #elementosForm\:nome
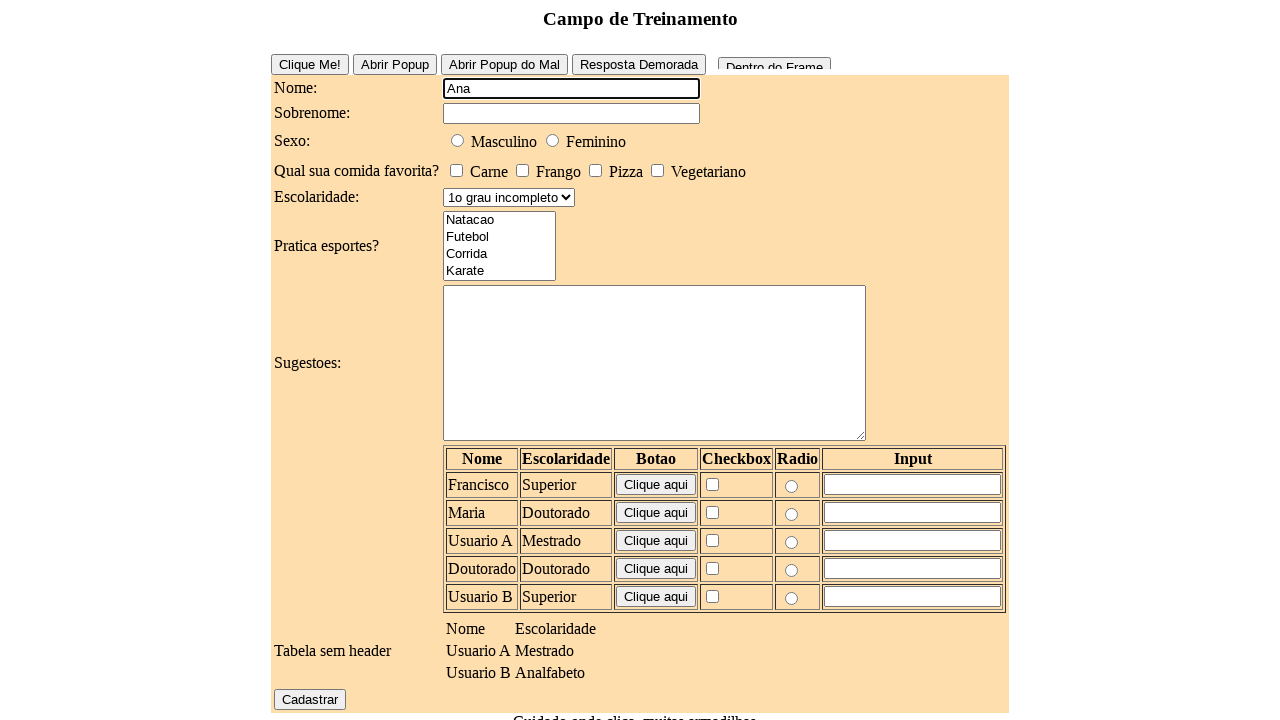

Filled surname field with 'Costa' on #elementosForm\:sobrenome
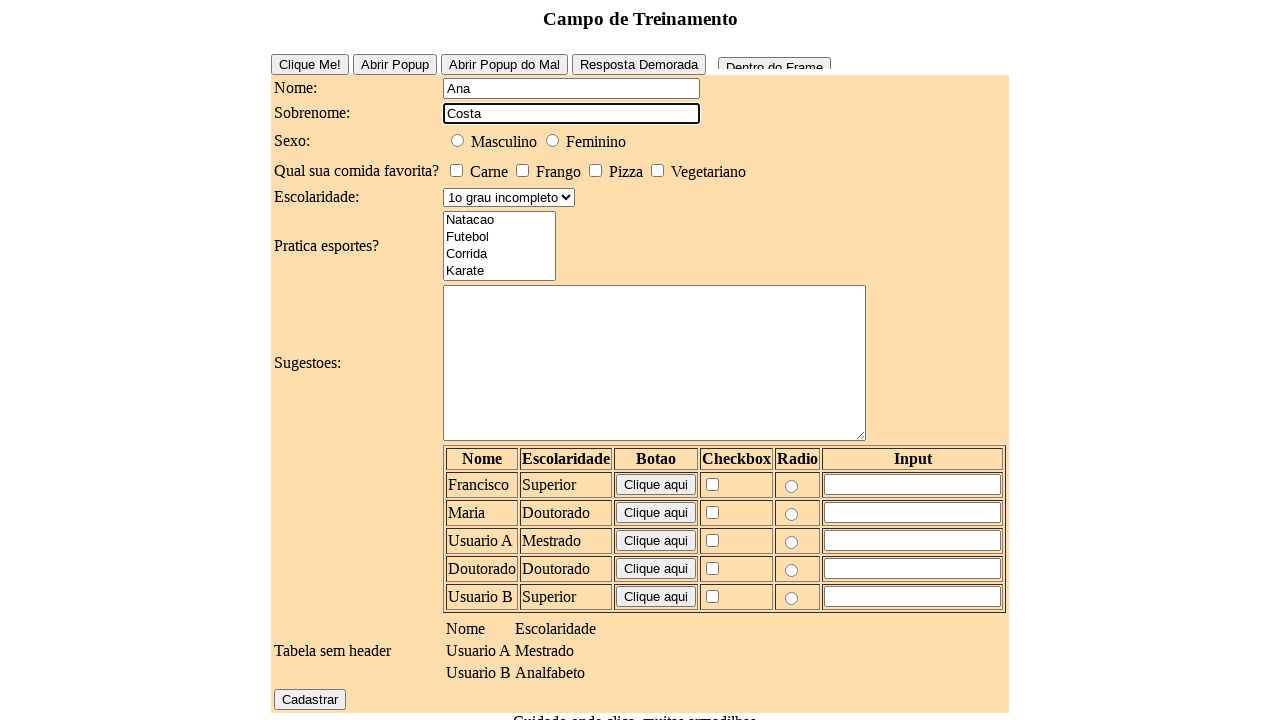

Selected male sex option at (458, 140) on #elementosForm\:sexo\:0
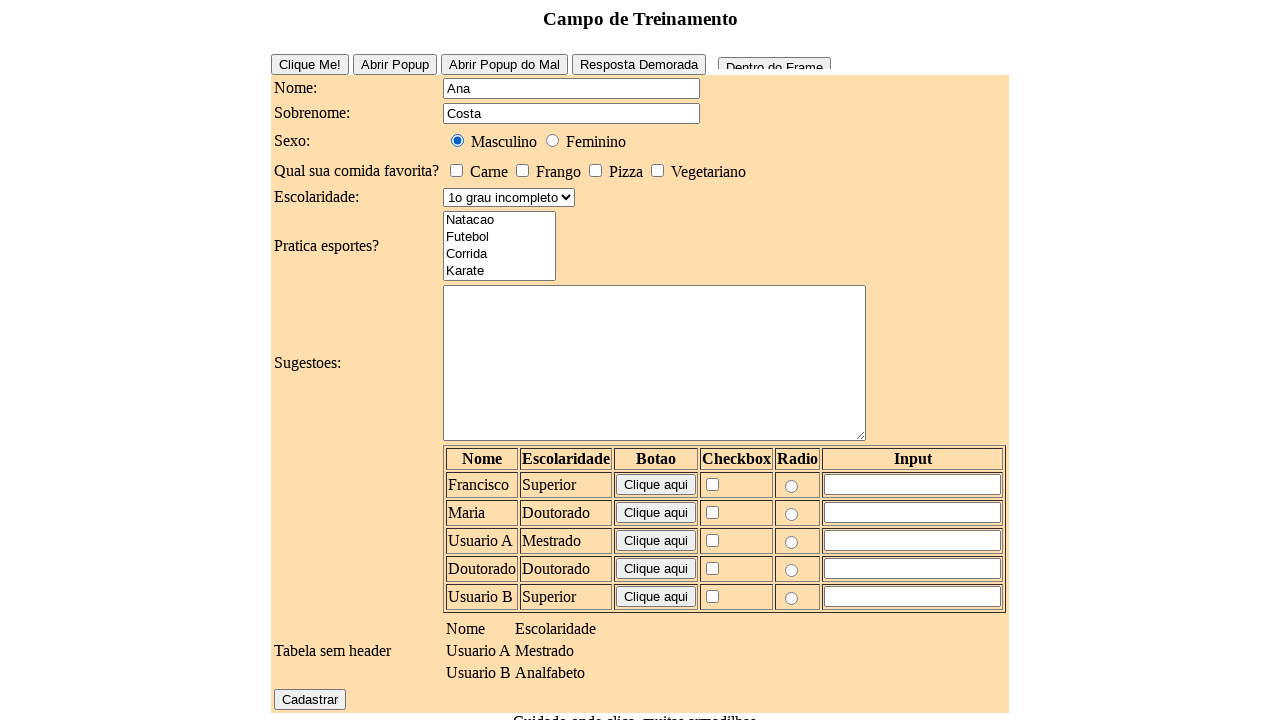

Selected vegetarian food option at (456, 170) on #elementosForm\:comidaFavorita\:0
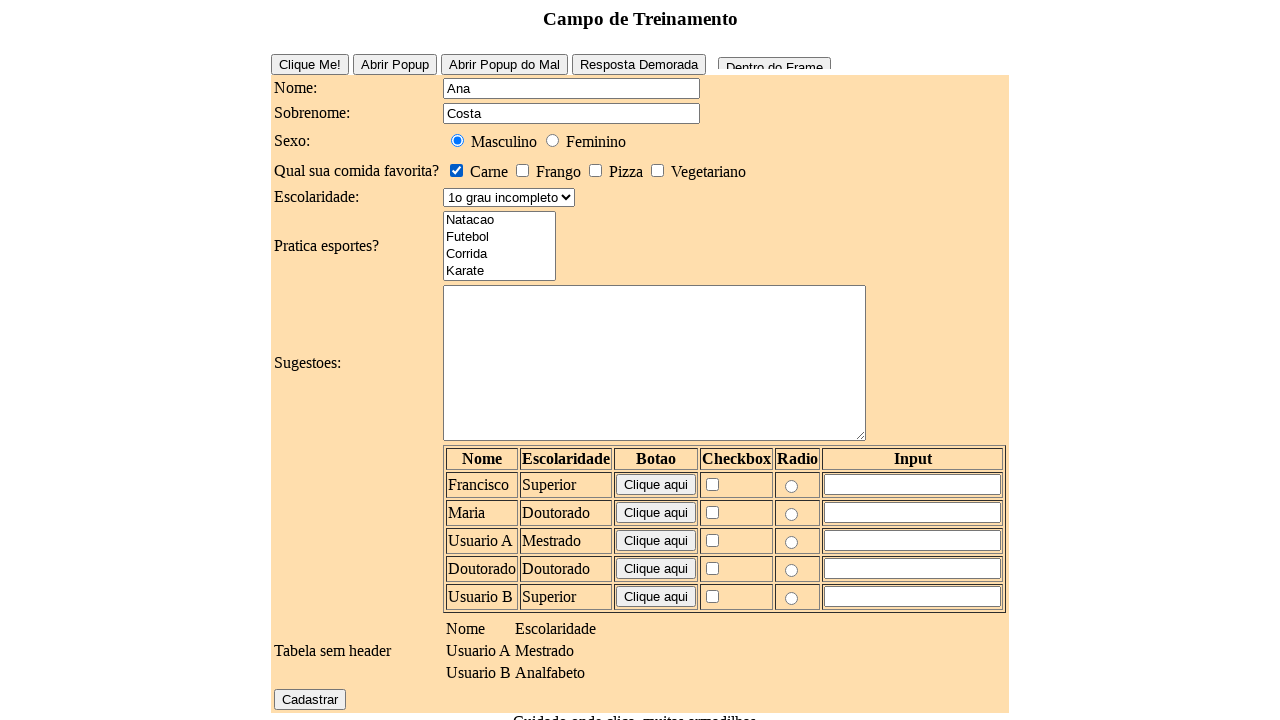

Selected 'Futebol' from sports dropdown on #elementosForm\:esportes
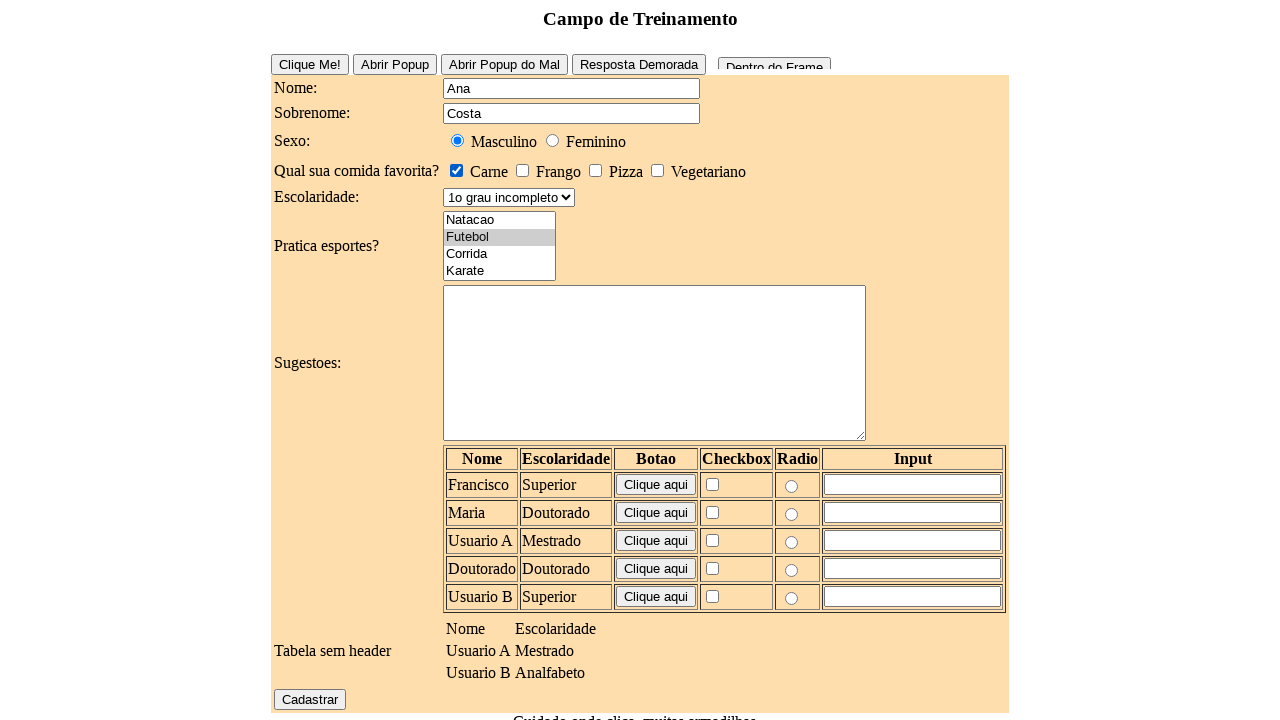

Selected both 'Futebol' and 'O que eh esporte?' to trigger validation conflict on #elementosForm\:esportes
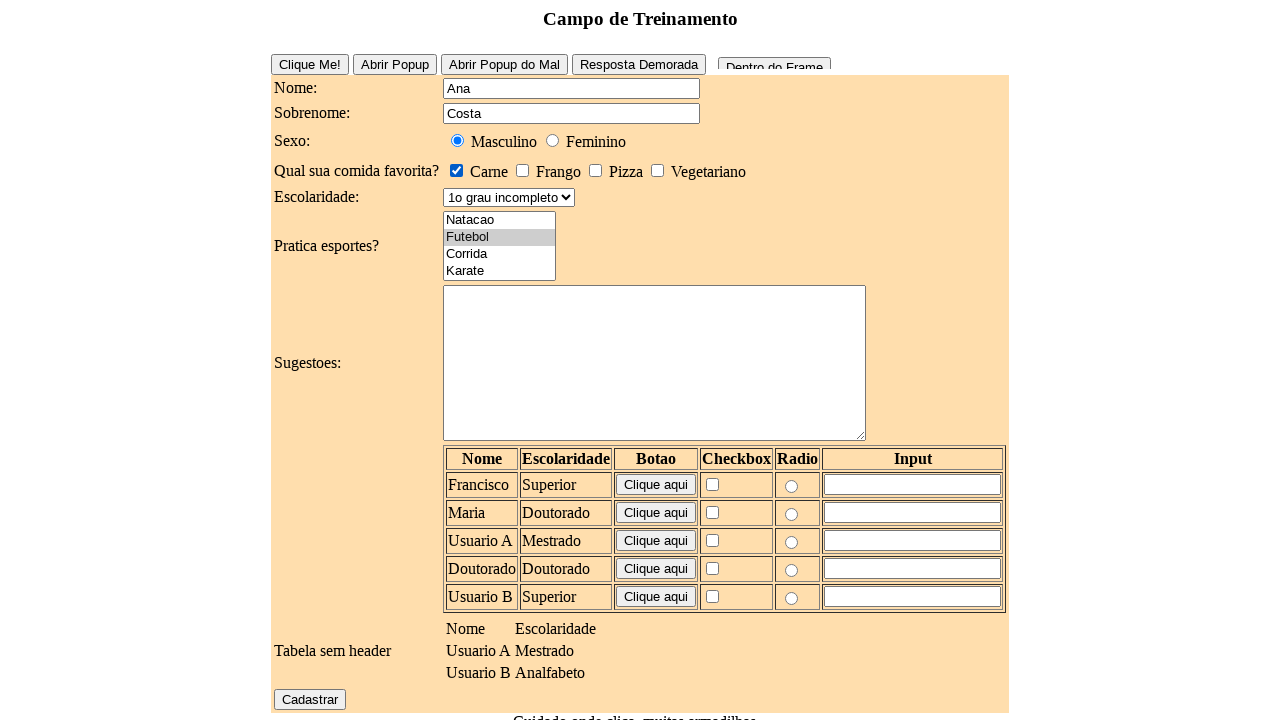

Clicked register button to submit form at (310, 699) on #elementosForm\:cadastrar
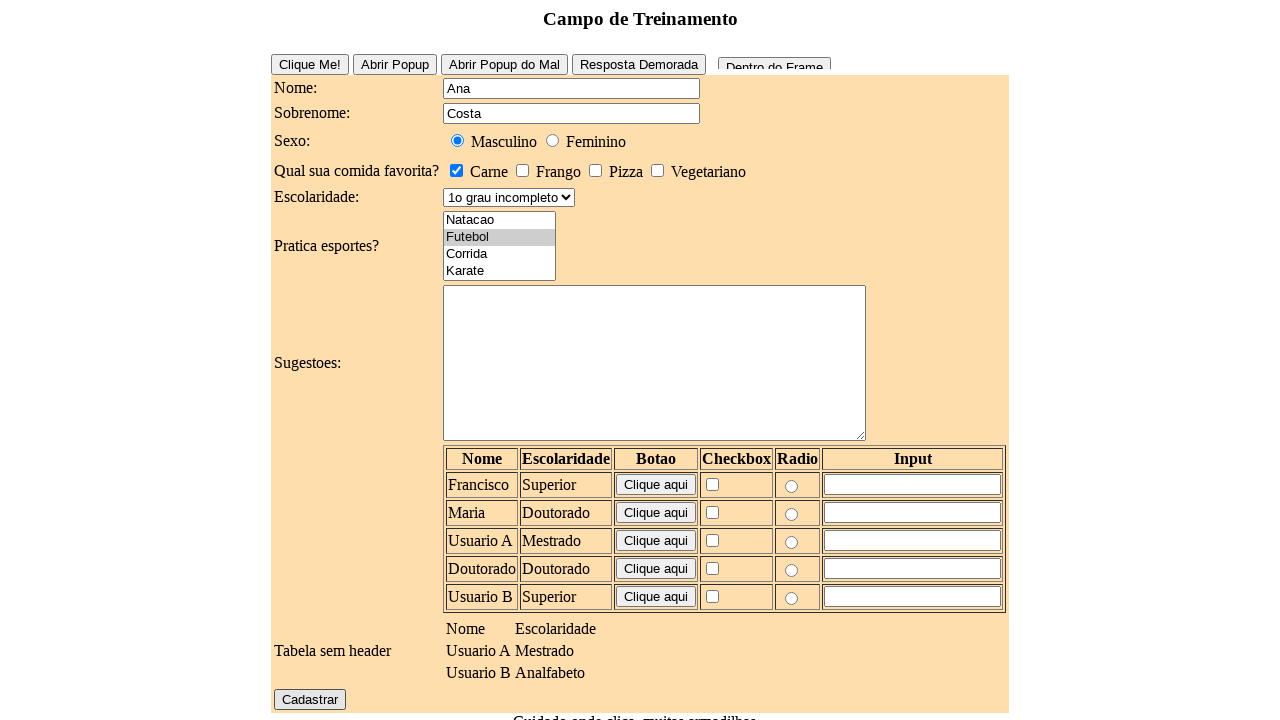

Waited for alert dialog to appear questioning sport selection
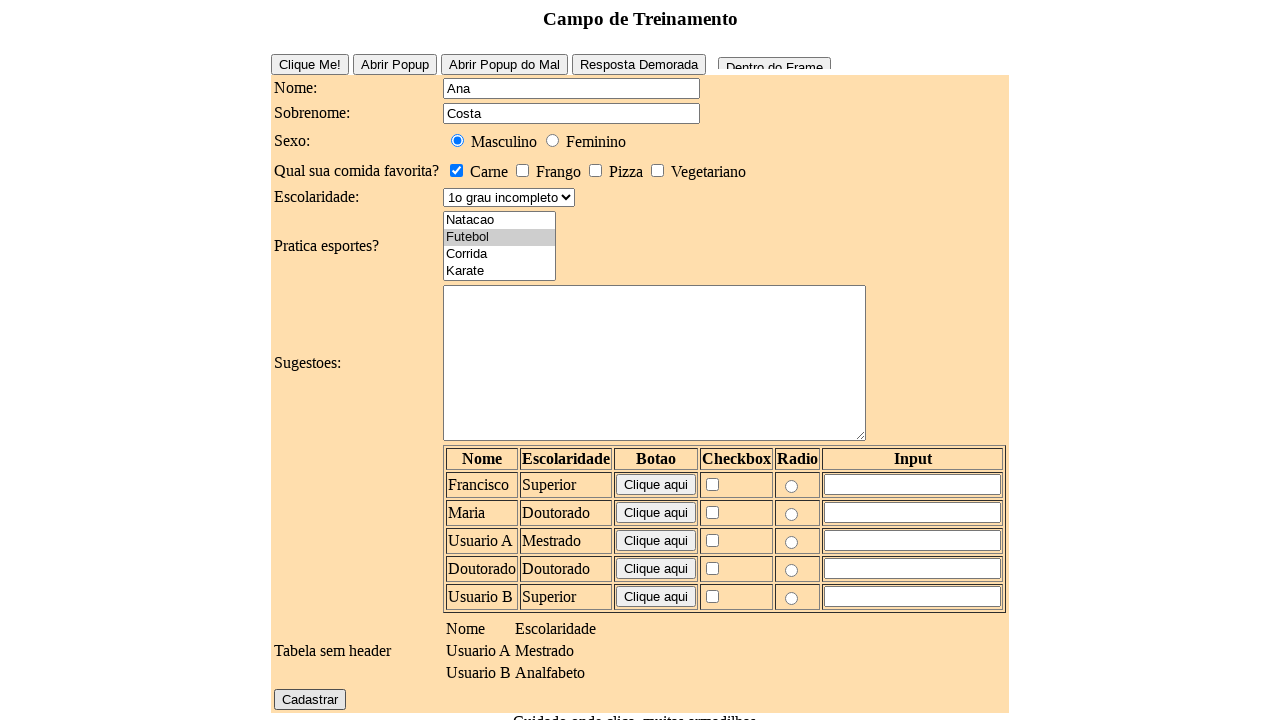

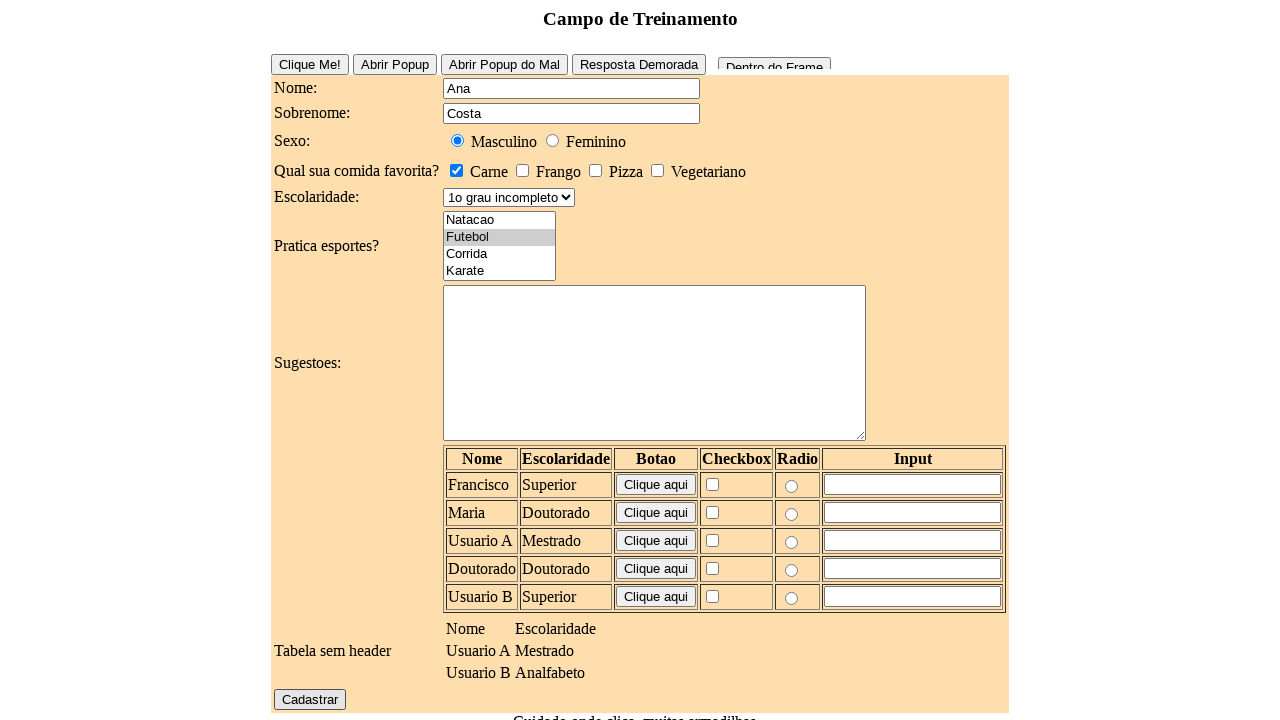